Tests a verification button click on a page and checks that a success message appears containing the expected text

Starting URL: http://suninjuly.github.io/wait1.html

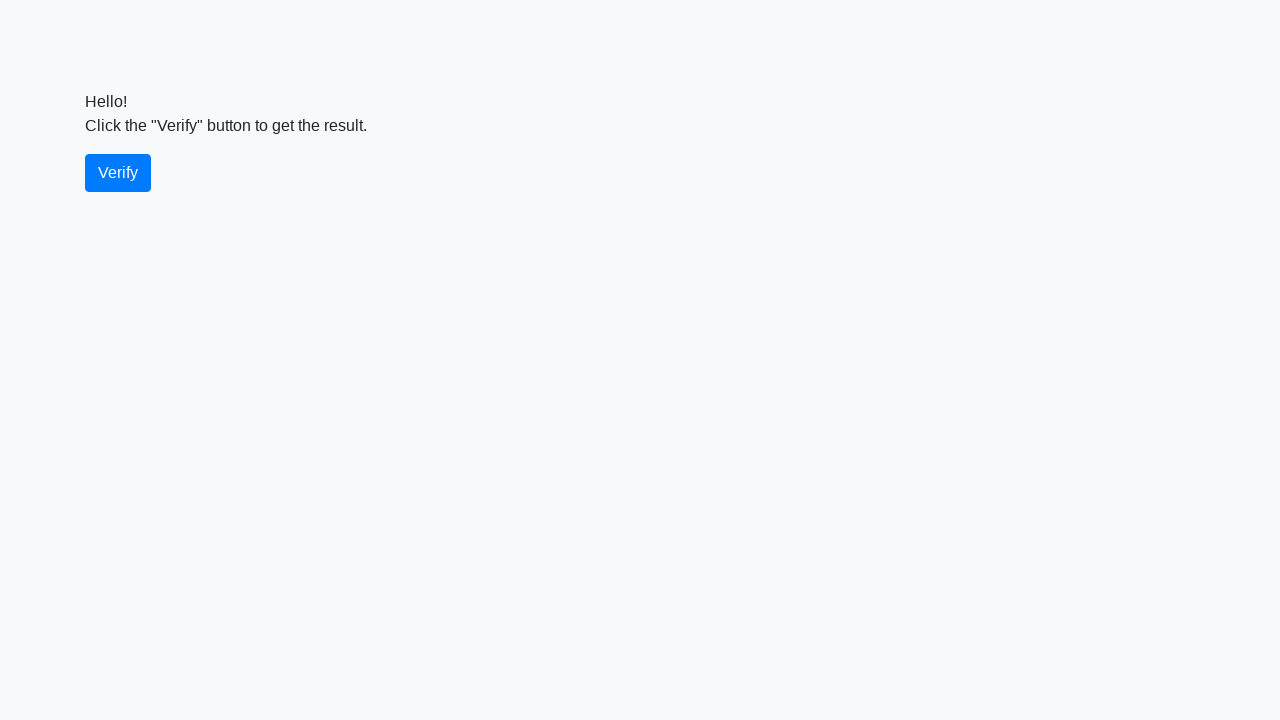

Clicked the verify button at (118, 173) on #verify
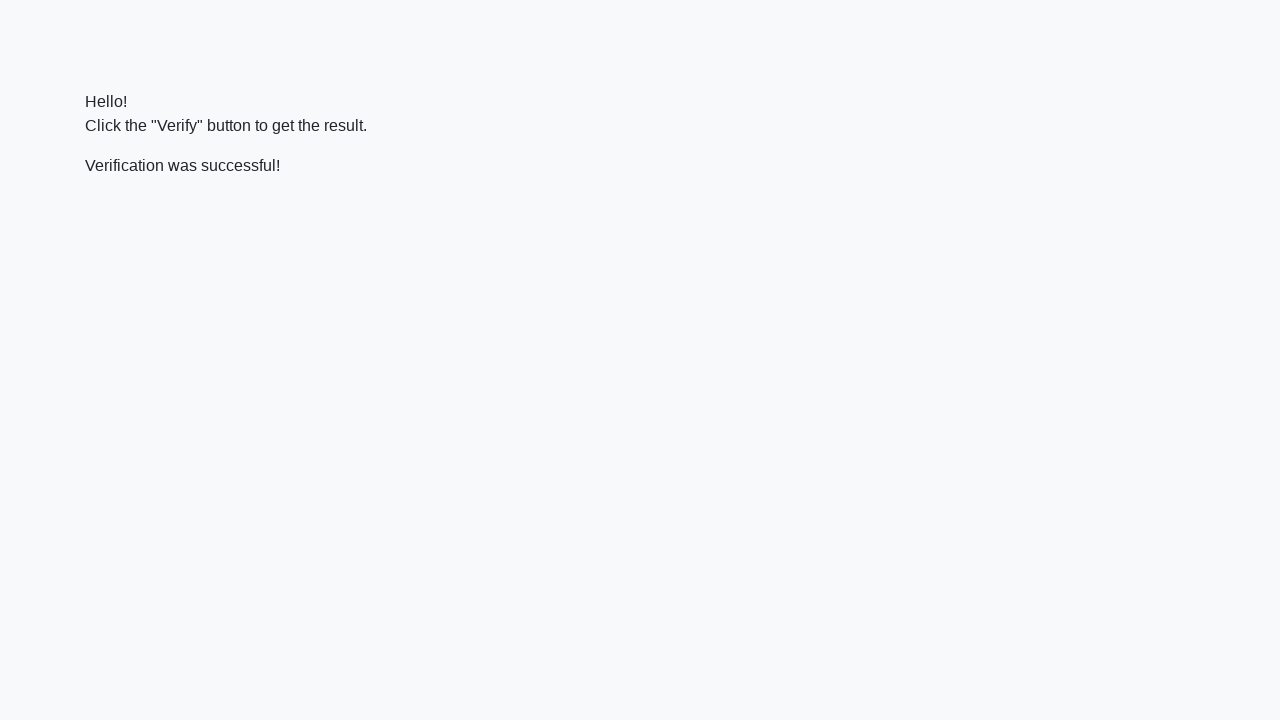

Success message appeared
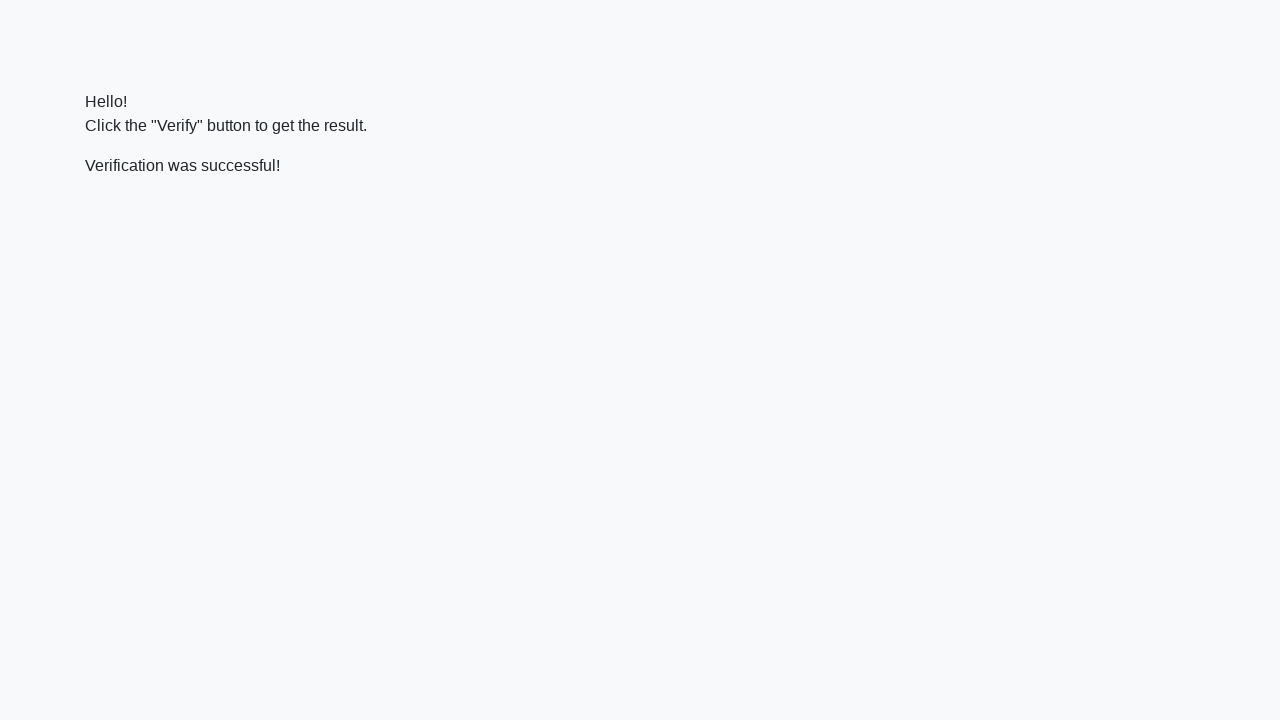

Verified message contains 'successful' text
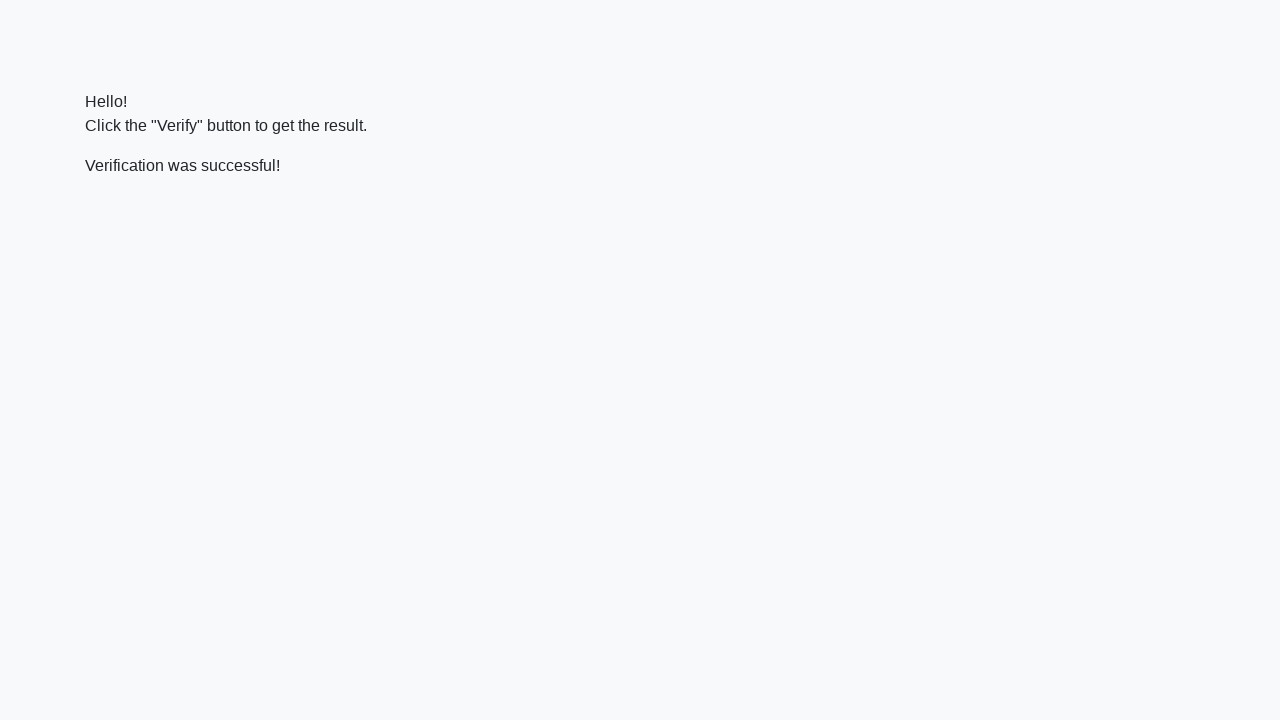

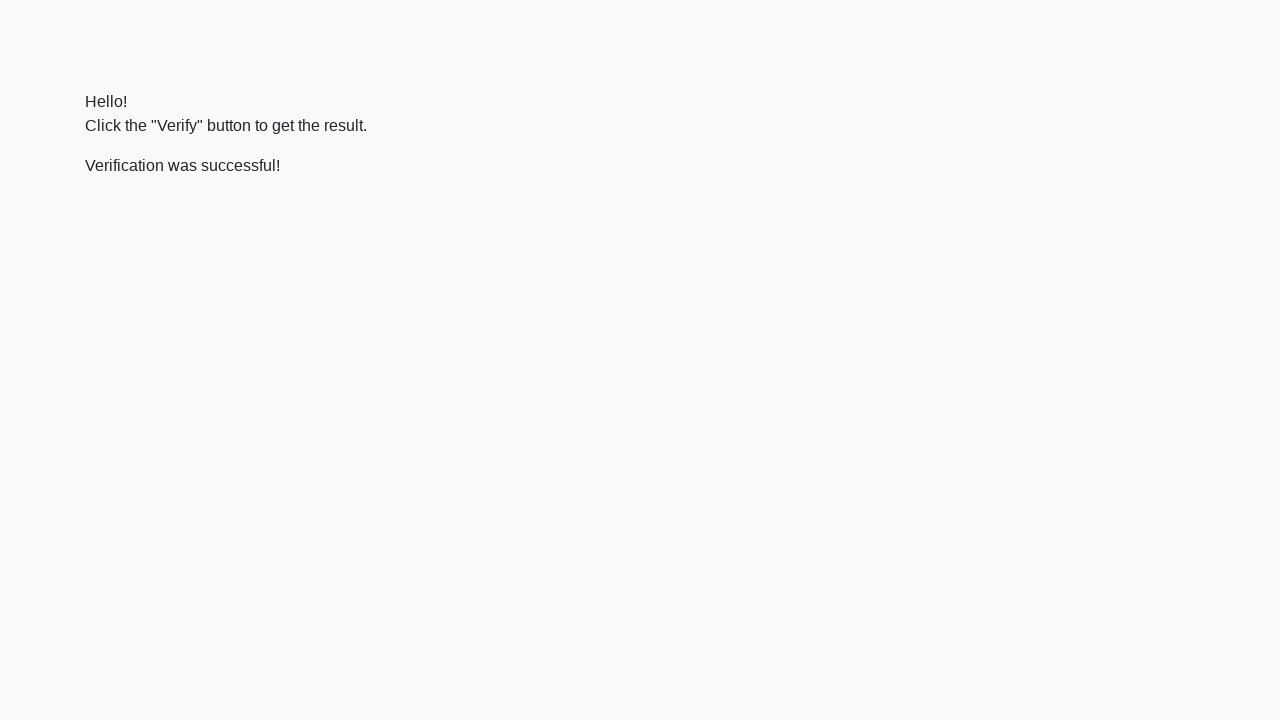